Tests right-click context menu functionality by right-clicking on an element, selecting "Cut" from the context menu, and accepting the resulting alert dialog

Starting URL: https://swisnl.github.io/jQuery-contextMenu/demo.html

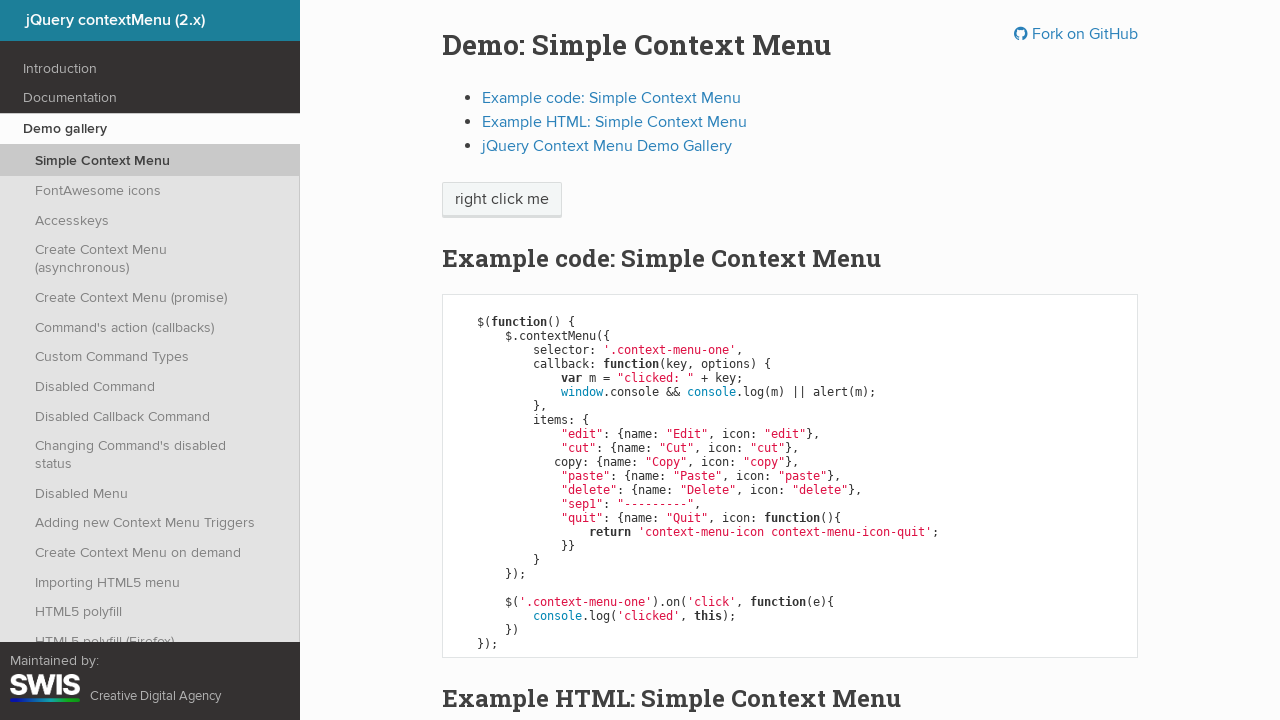

Right-clicked on 'right click me' button to open context menu at (502, 200) on xpath=(//*[text()='right click me'])[1]
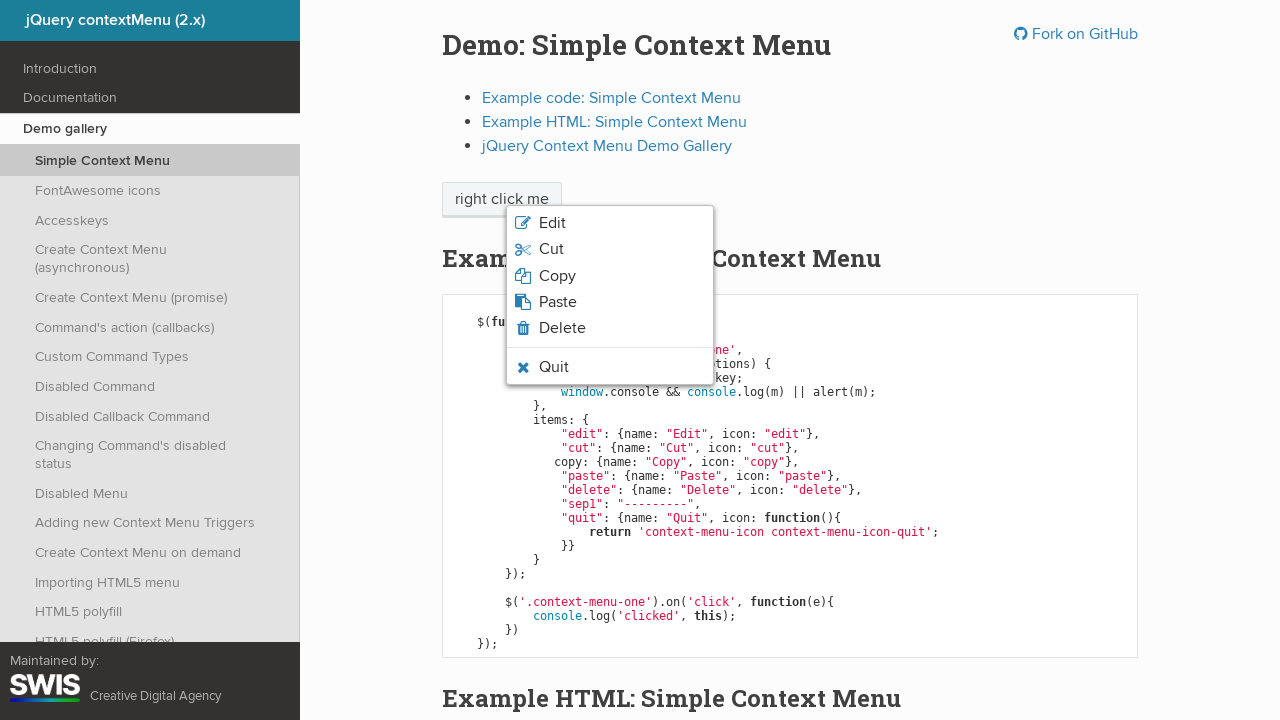

Clicked 'Cut' option from context menu at (551, 249) on xpath=//*[text()='Cut']
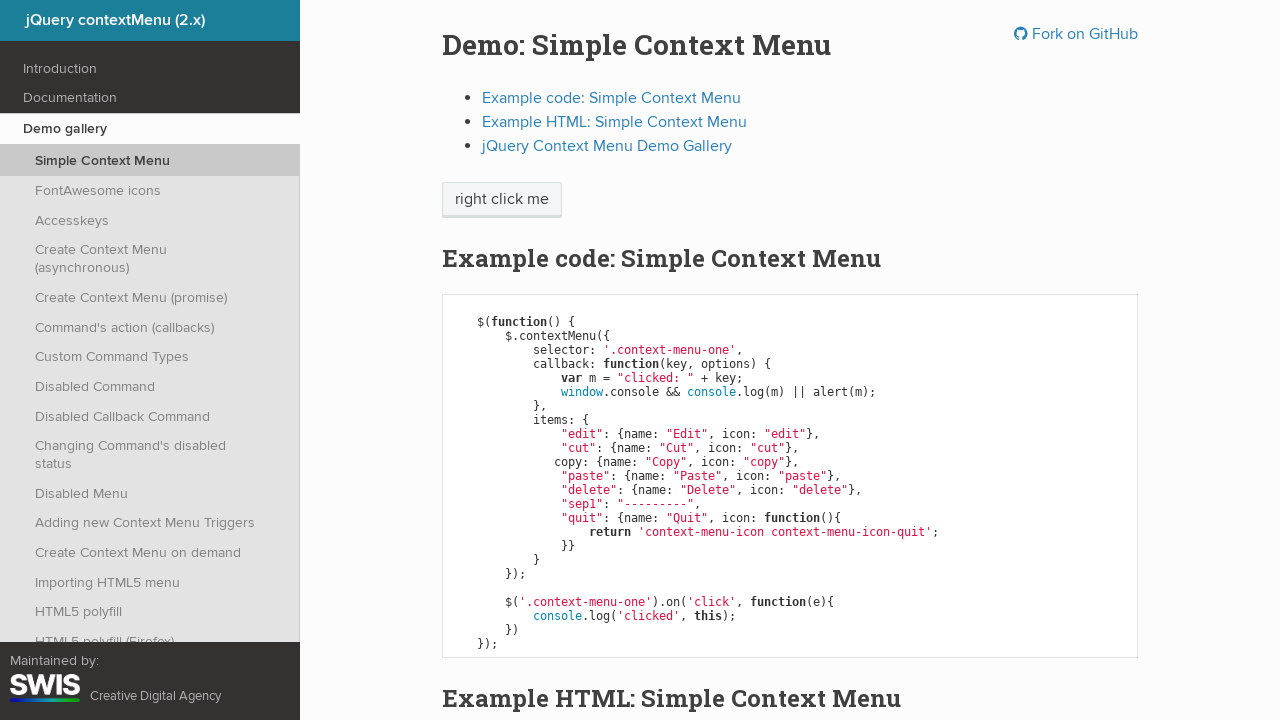

Set up dialog handler to accept alerts
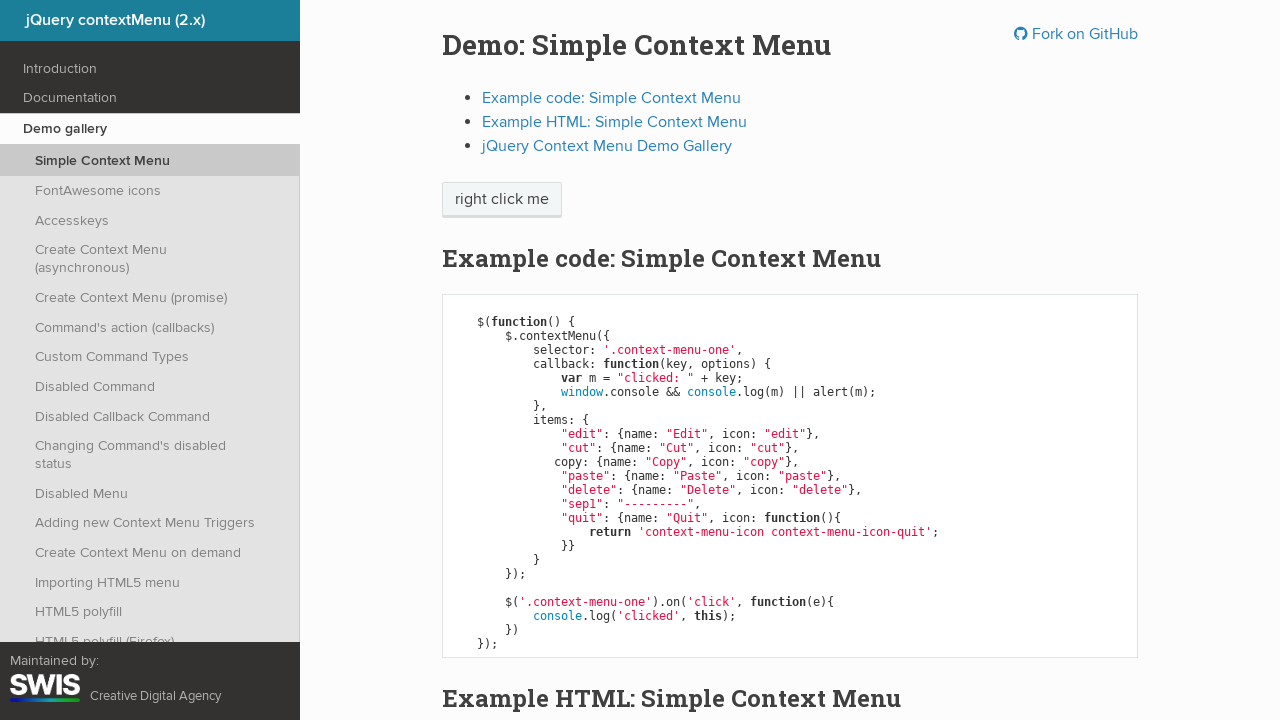

Waited for alert dialog to appear and accepted it
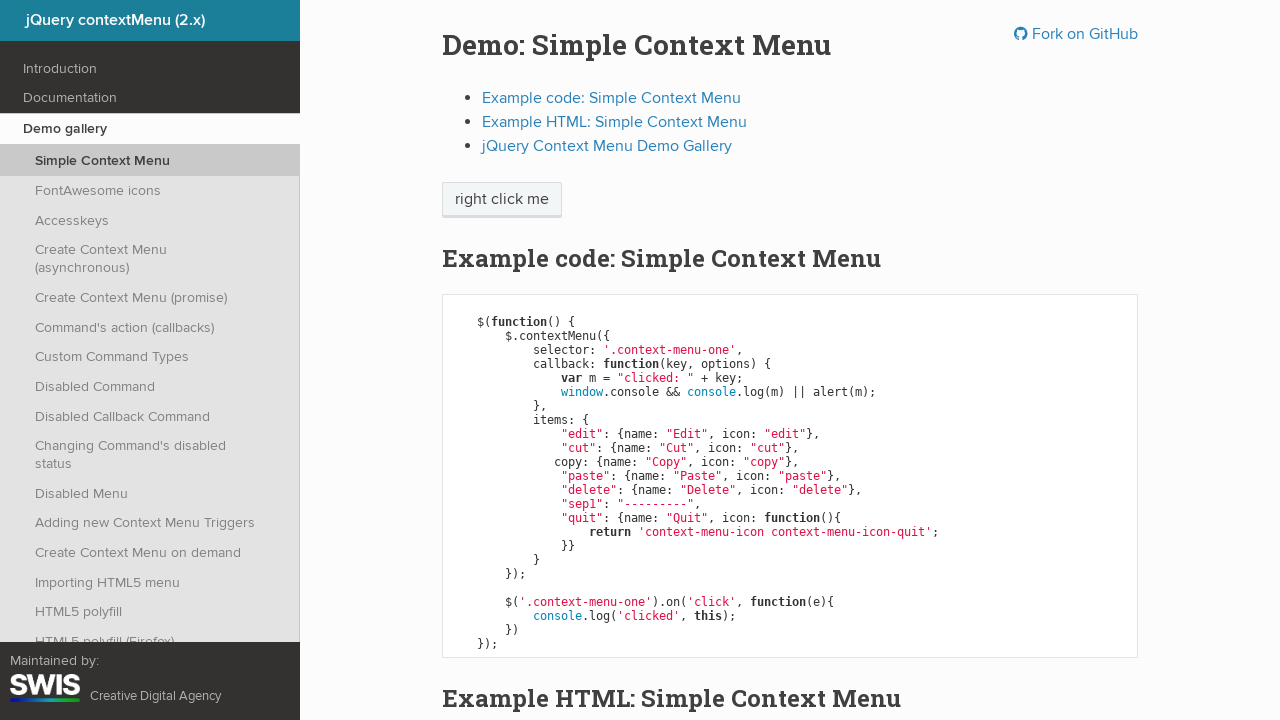

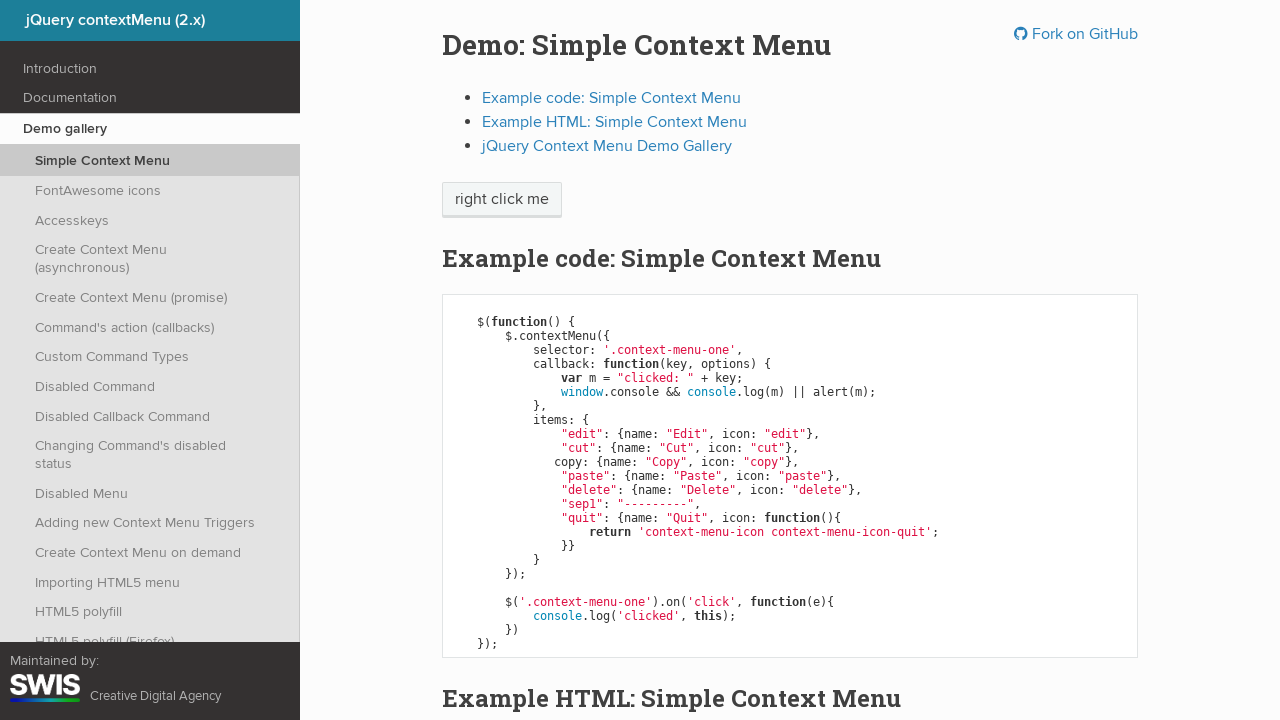